Tests double-click functionality on the search area to reveal a search title element.

Starting URL: https://thecode.media/

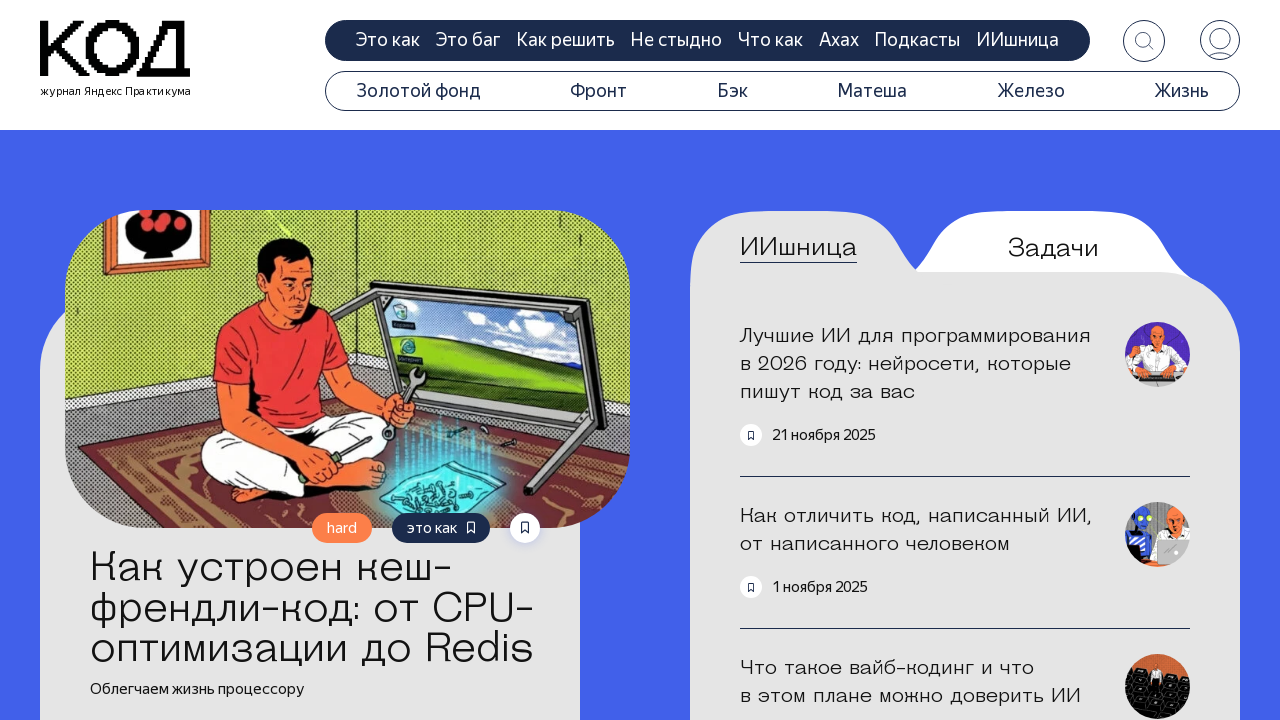

Double-clicked on the questions tab to reveal search area at (1053, 248) on .tab-questions
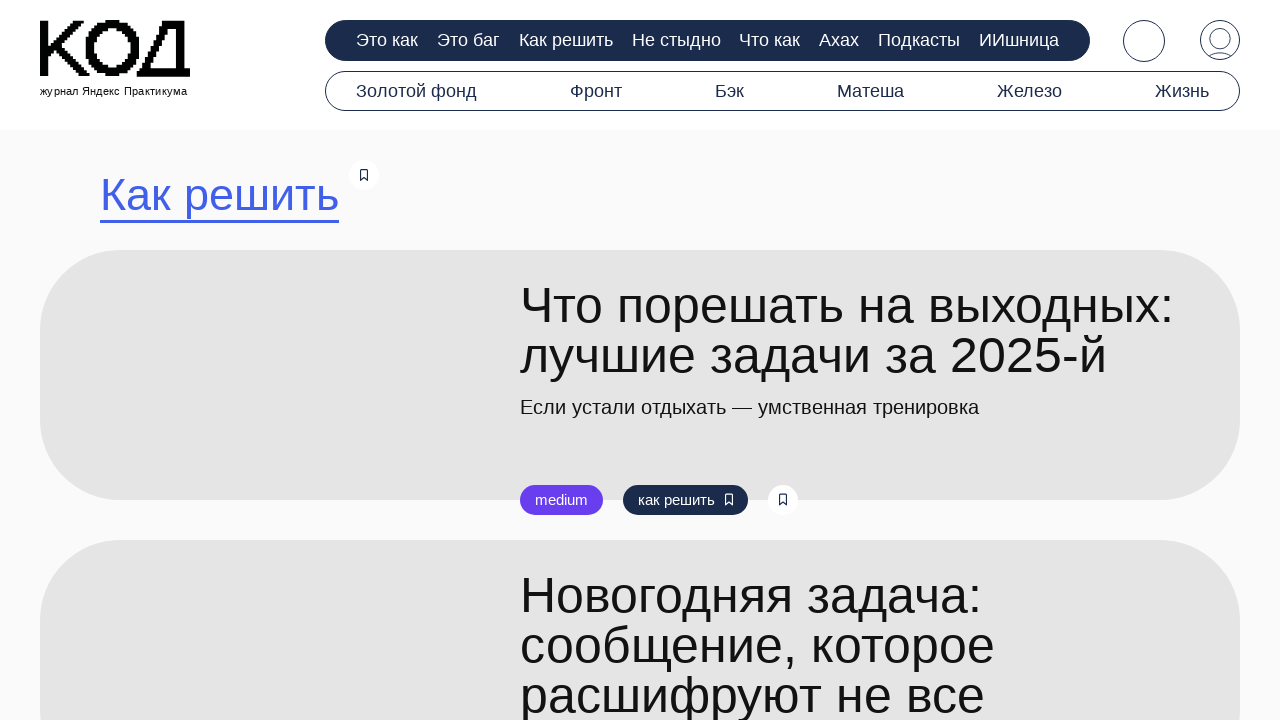

Search title element appeared after double-click
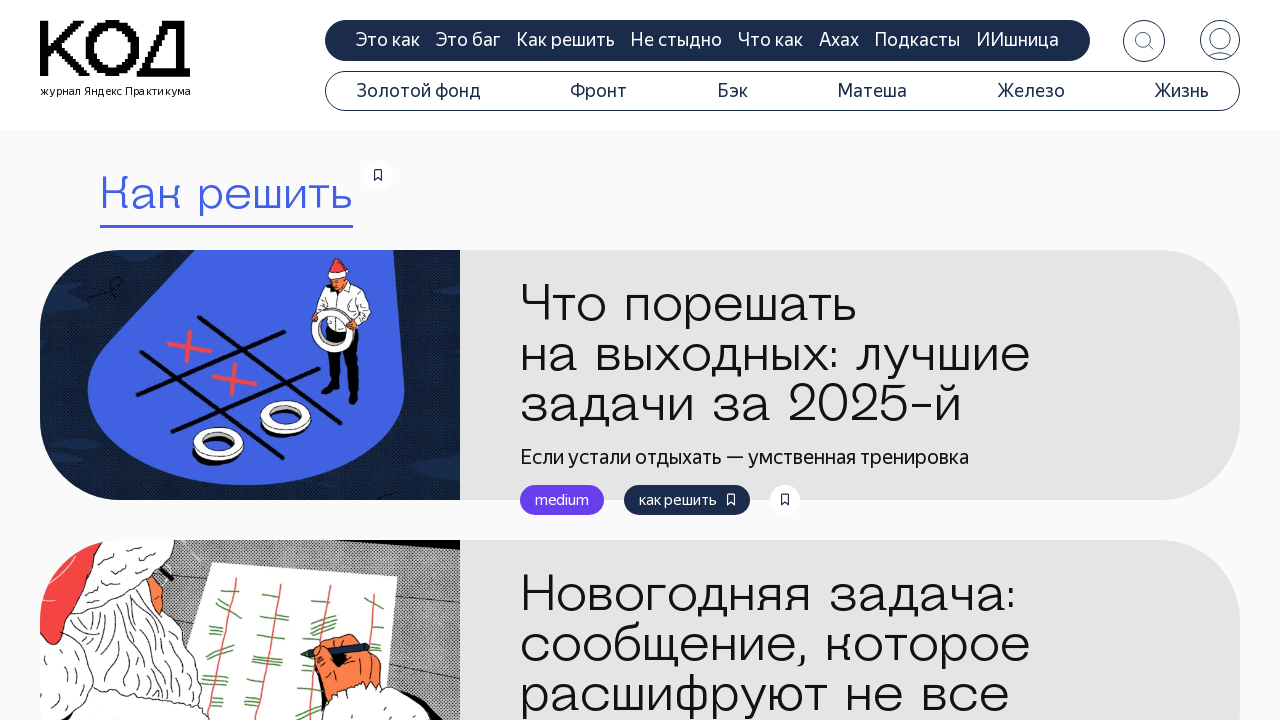

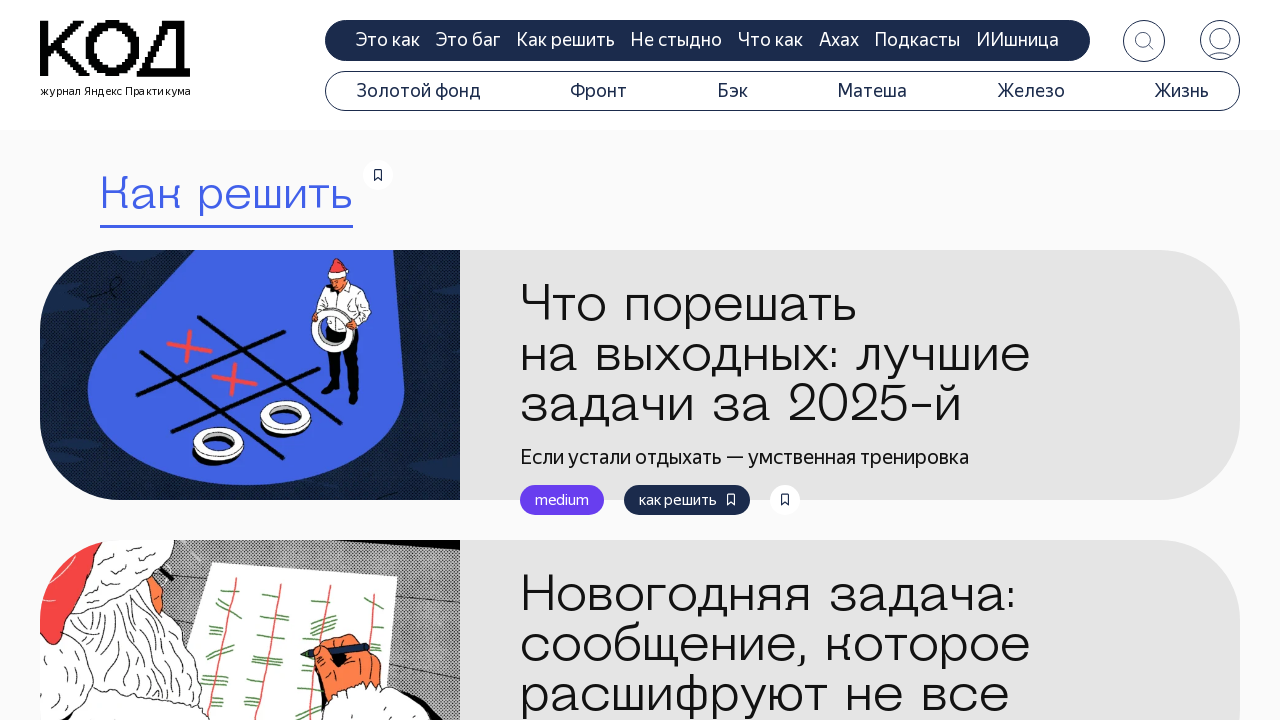